Tests click and hold drag operation by holding an element and moving it to a target drop zone

Starting URL: http://jqueryui.com/droppable/

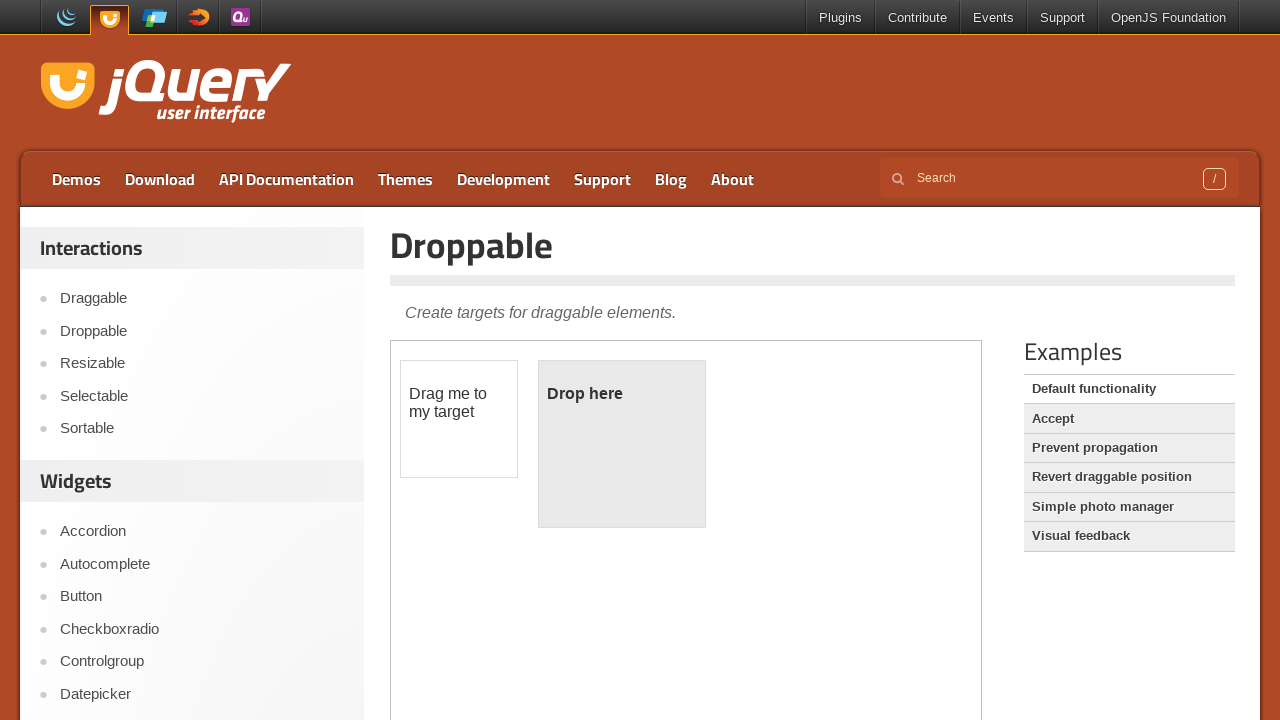

Located iframe with demo content
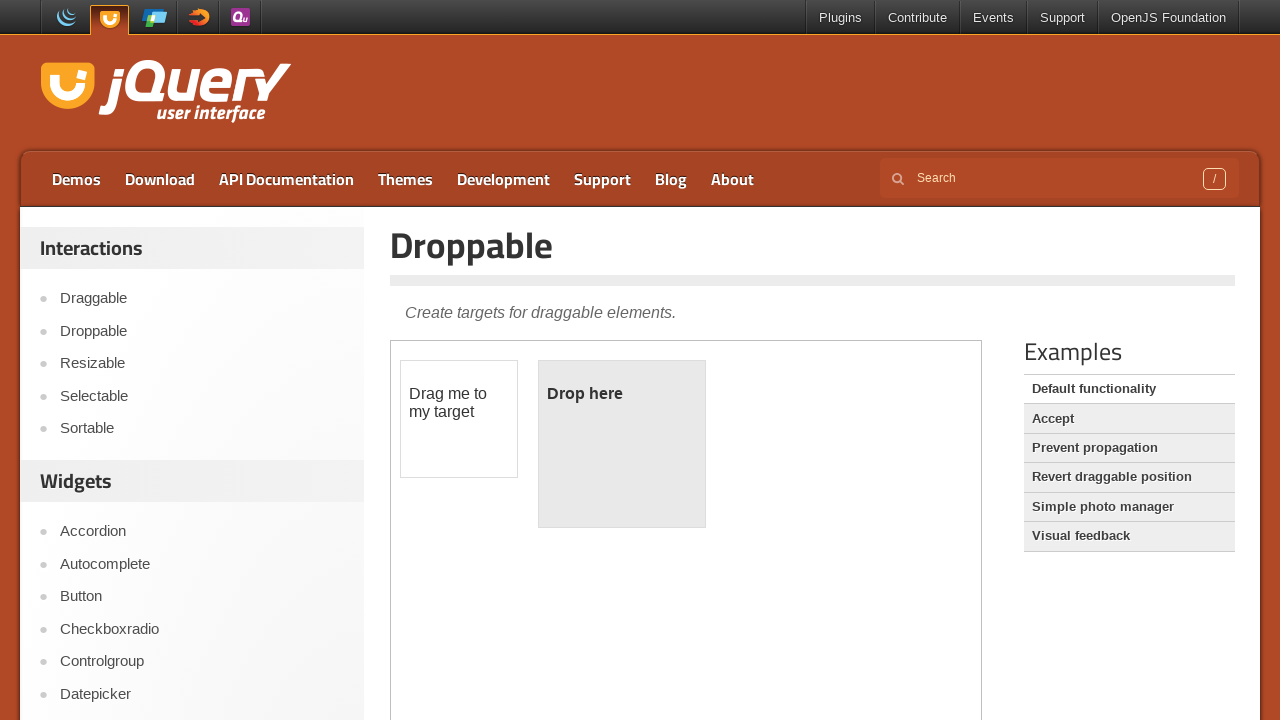

Located draggable element
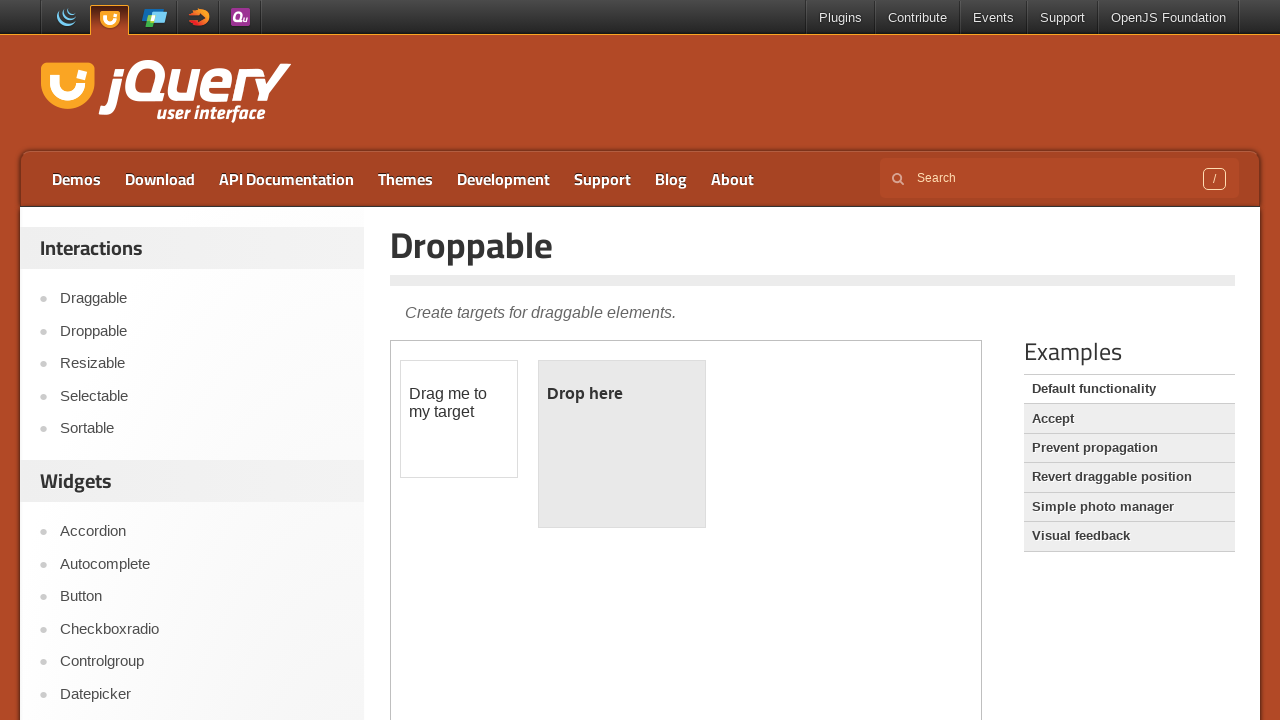

Located droppable element
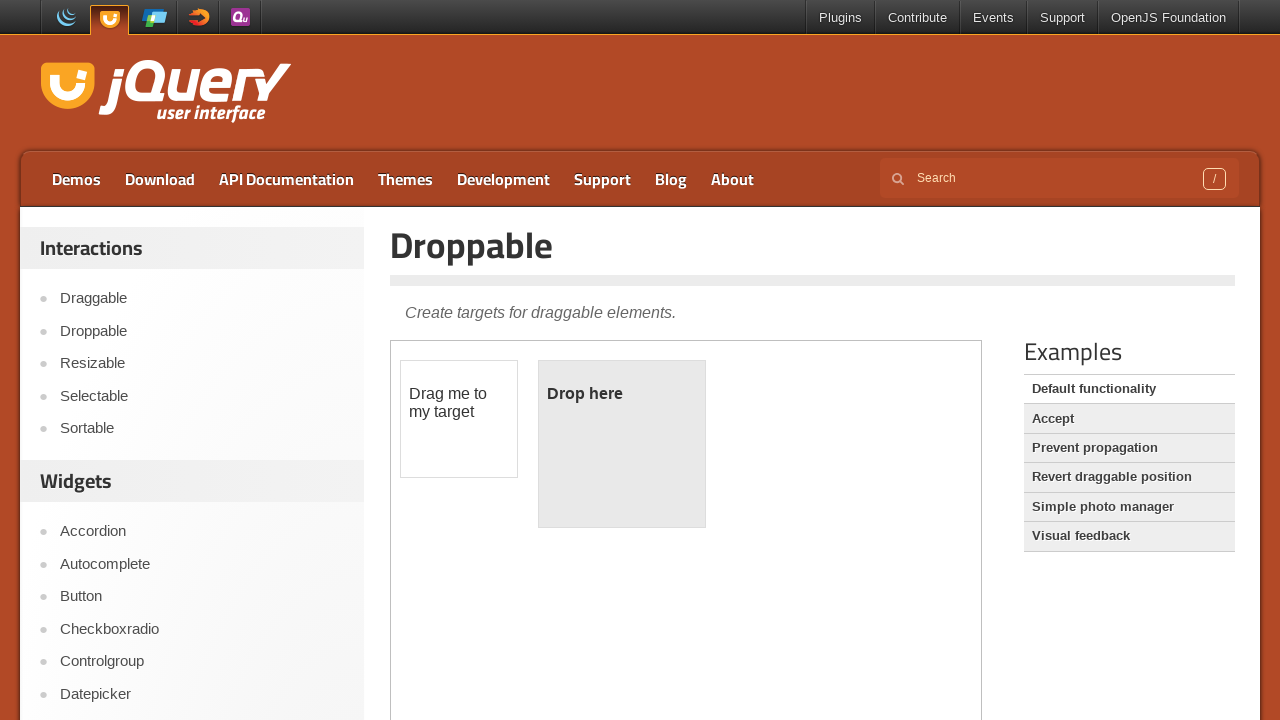

Performed click and hold drag operation from draggable element to droppable zone at (622, 444)
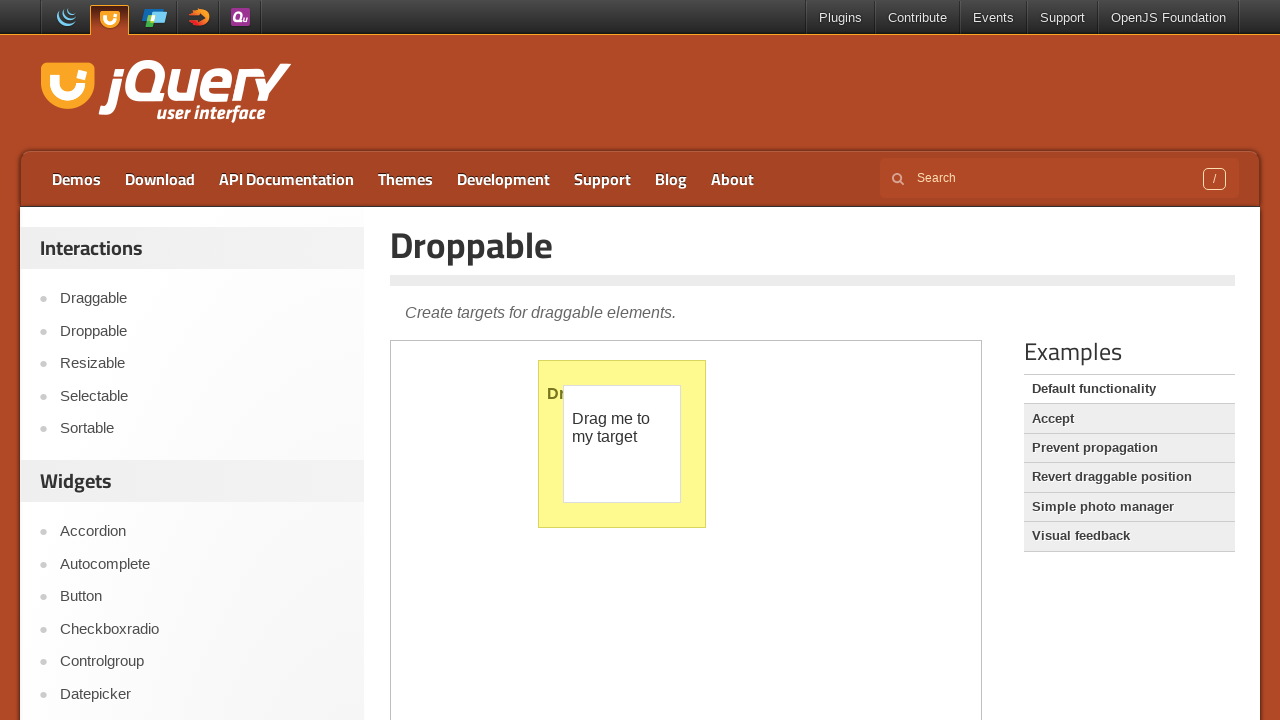

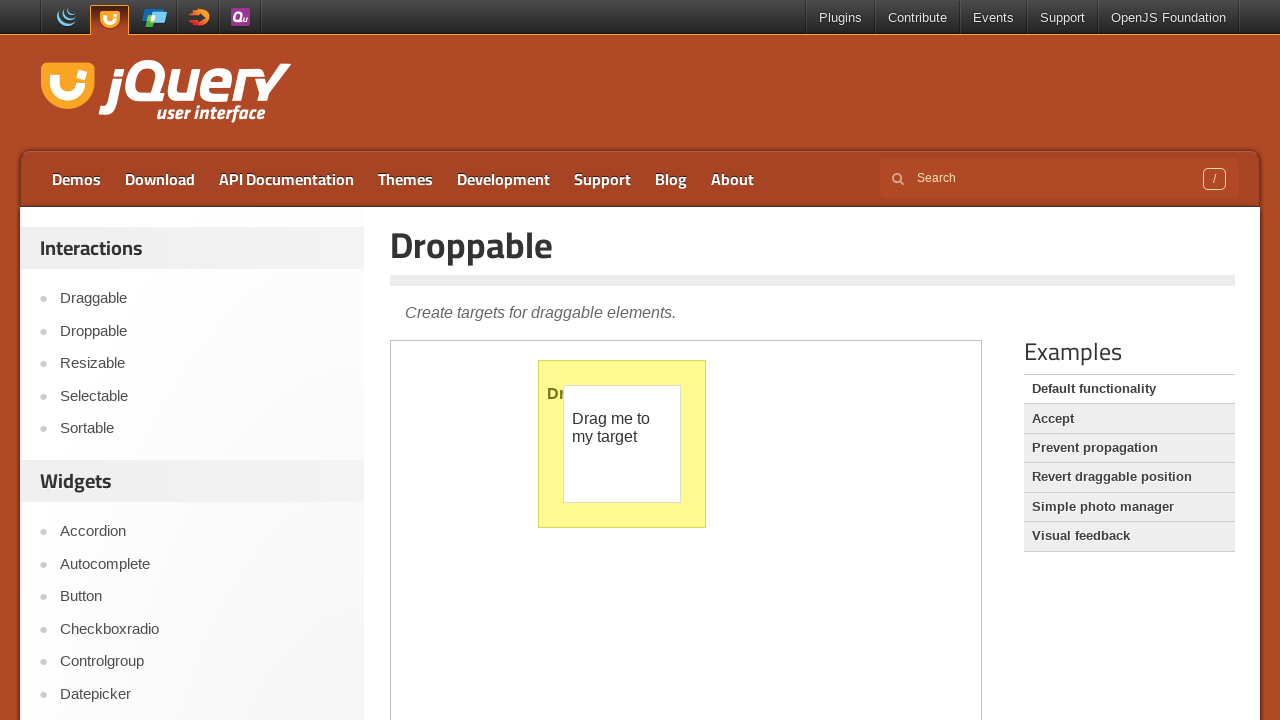